Tests keyboard input functionality by navigating to Key Presses page and sending characters P through Y, verifying each character is displayed correctly

Starting URL: http://the-internet.herokuapp.com

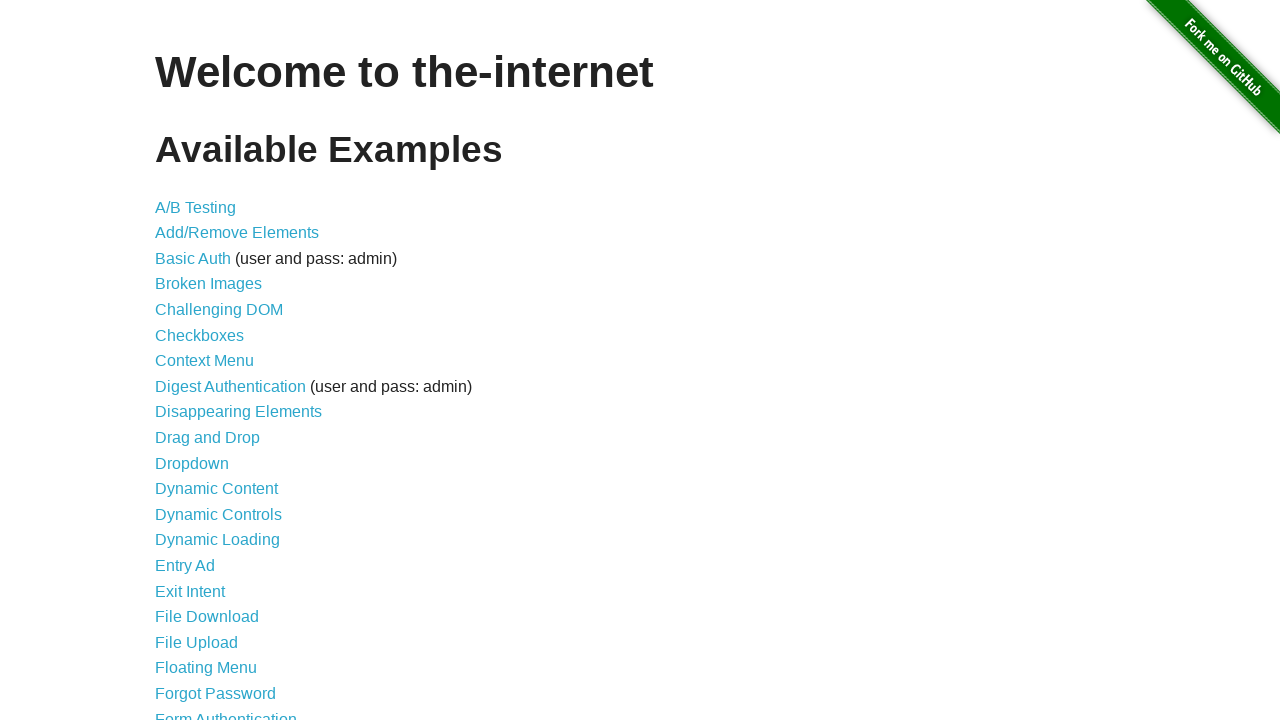

Clicked on Key Presses link at (200, 360) on text=Key Presses
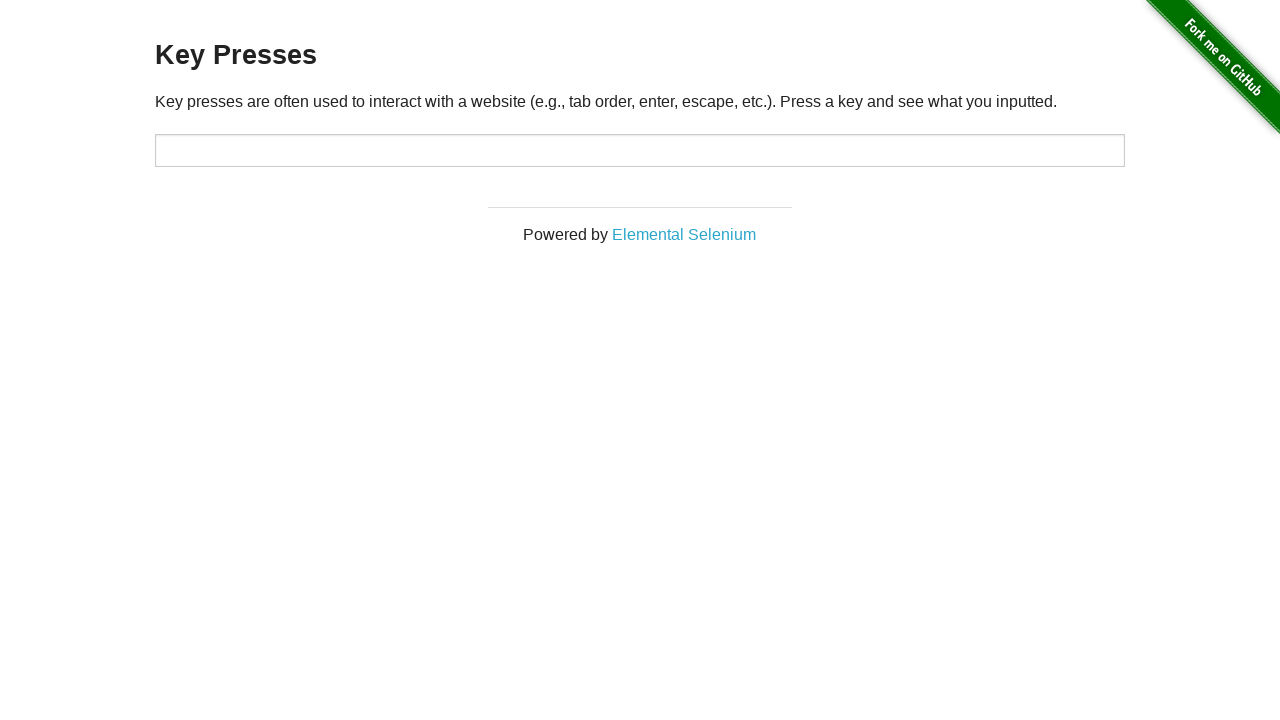

Pressed key 'P' on keyboard
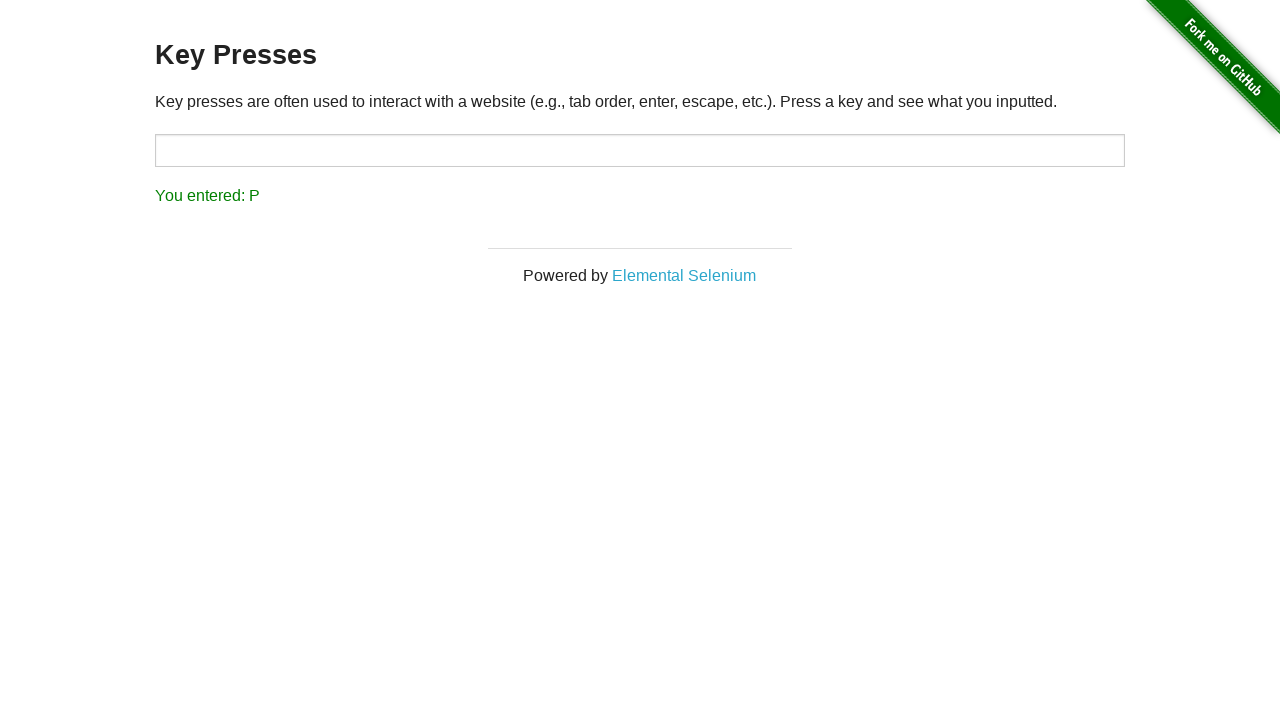

Result field updated after pressing 'P'
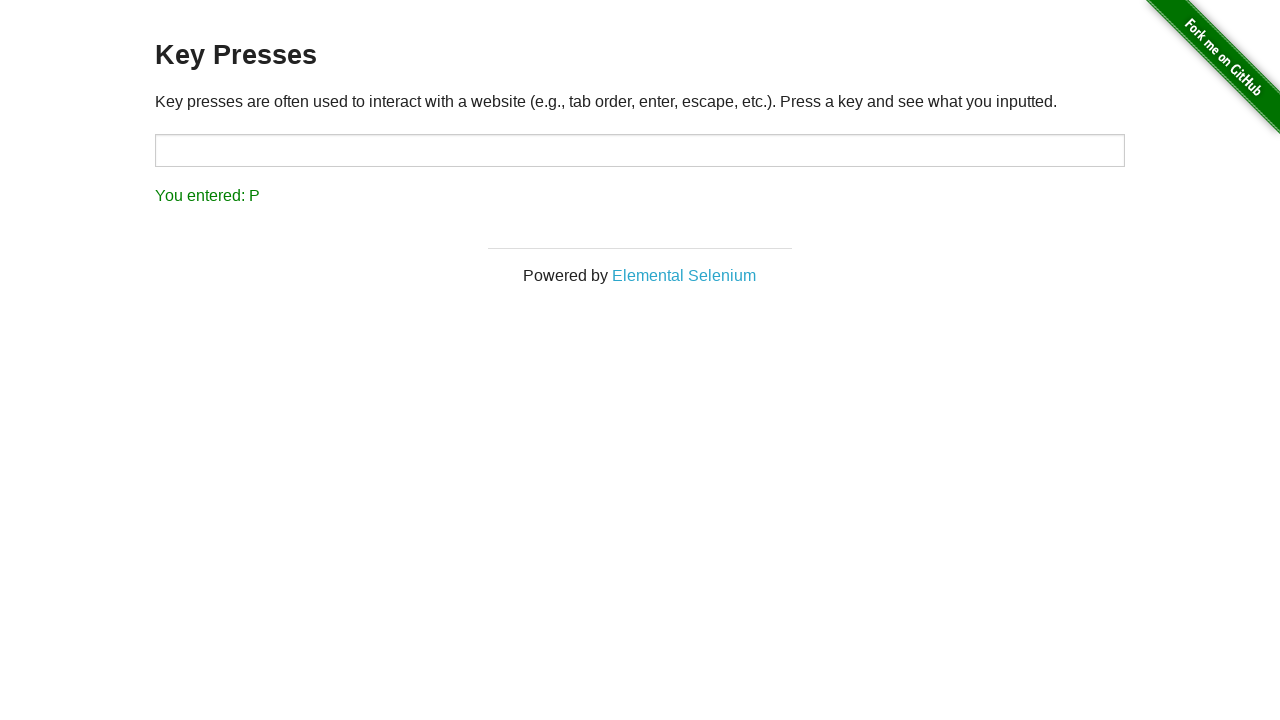

Verified result displays 'You entered: P'
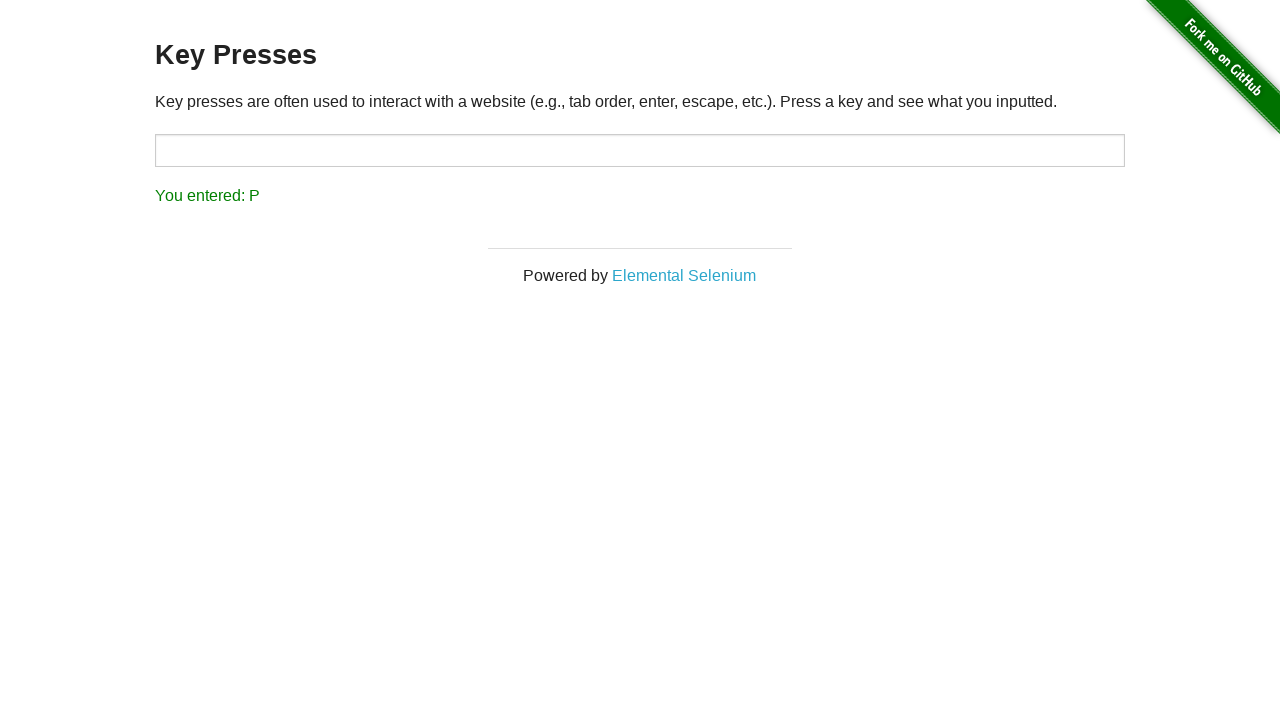

Pressed key 'Q' on keyboard
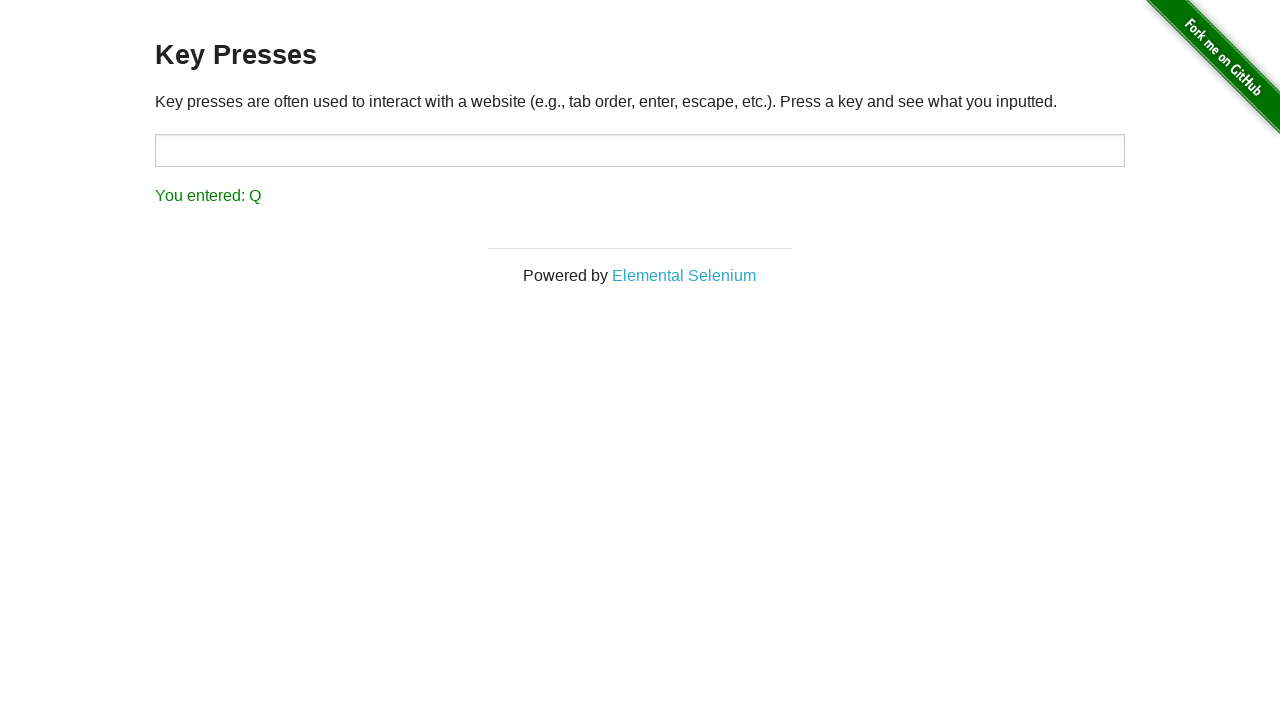

Result field updated after pressing 'Q'
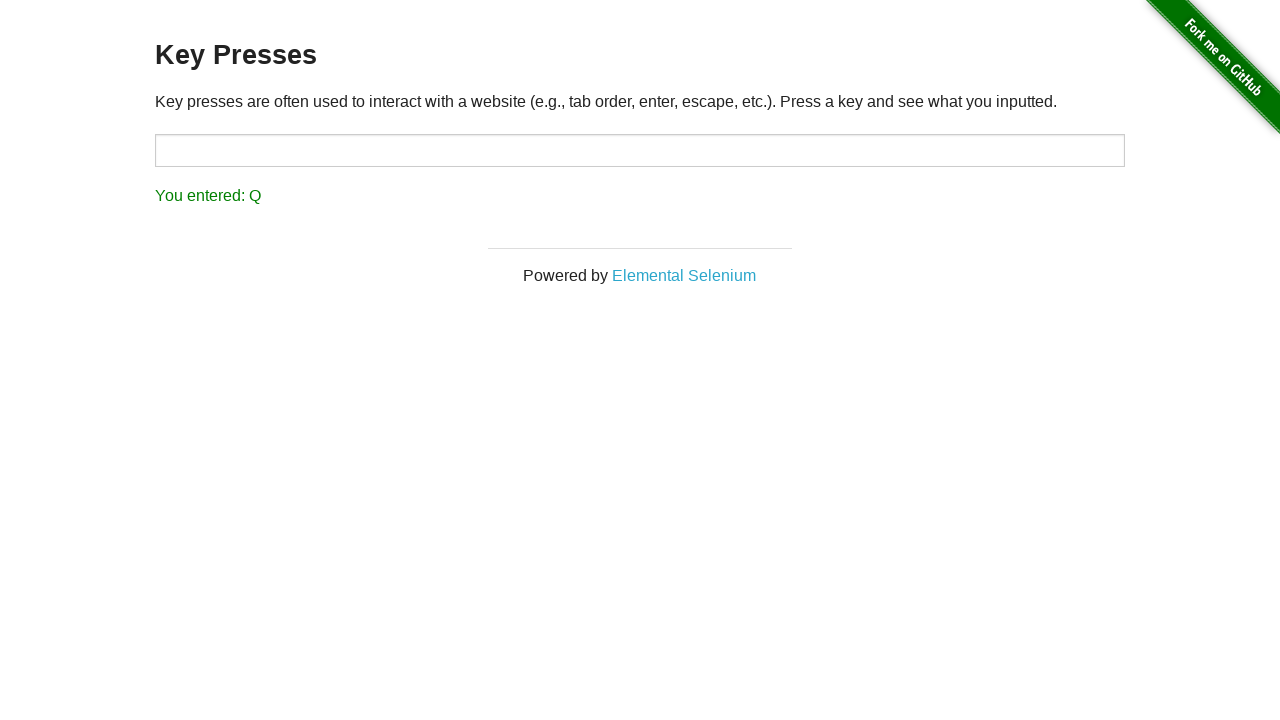

Verified result displays 'You entered: Q'
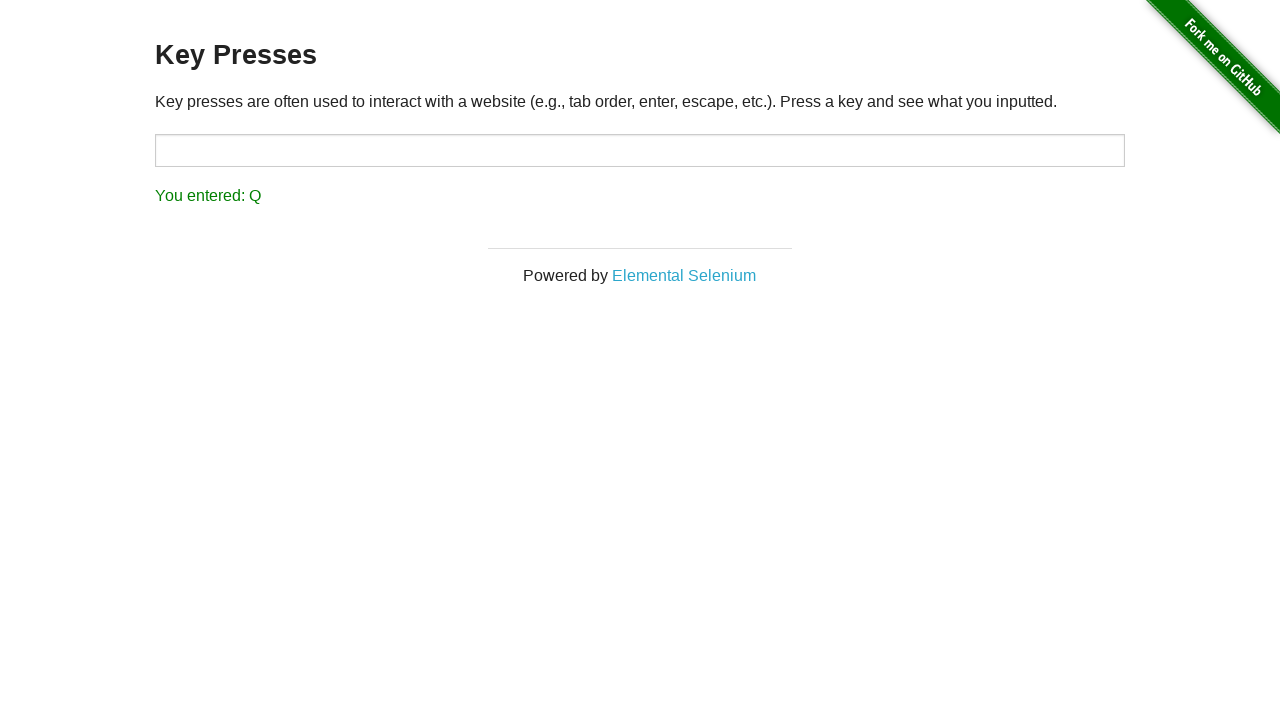

Pressed key 'R' on keyboard
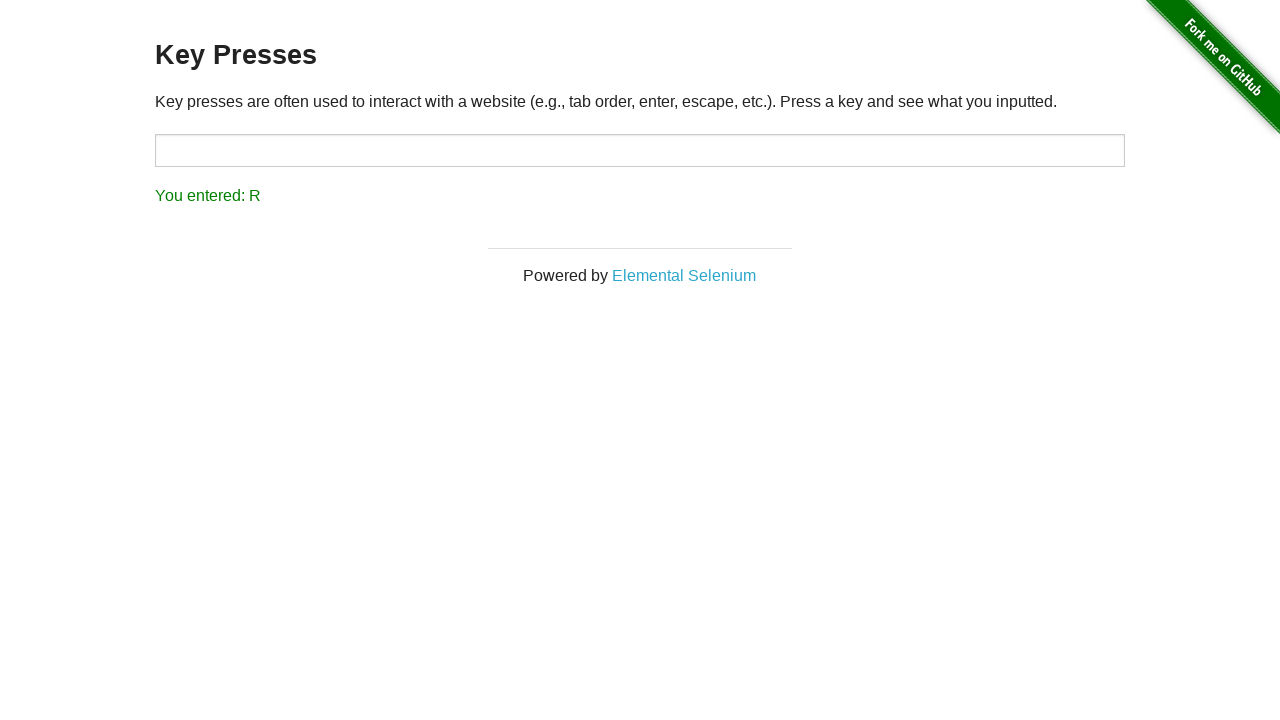

Result field updated after pressing 'R'
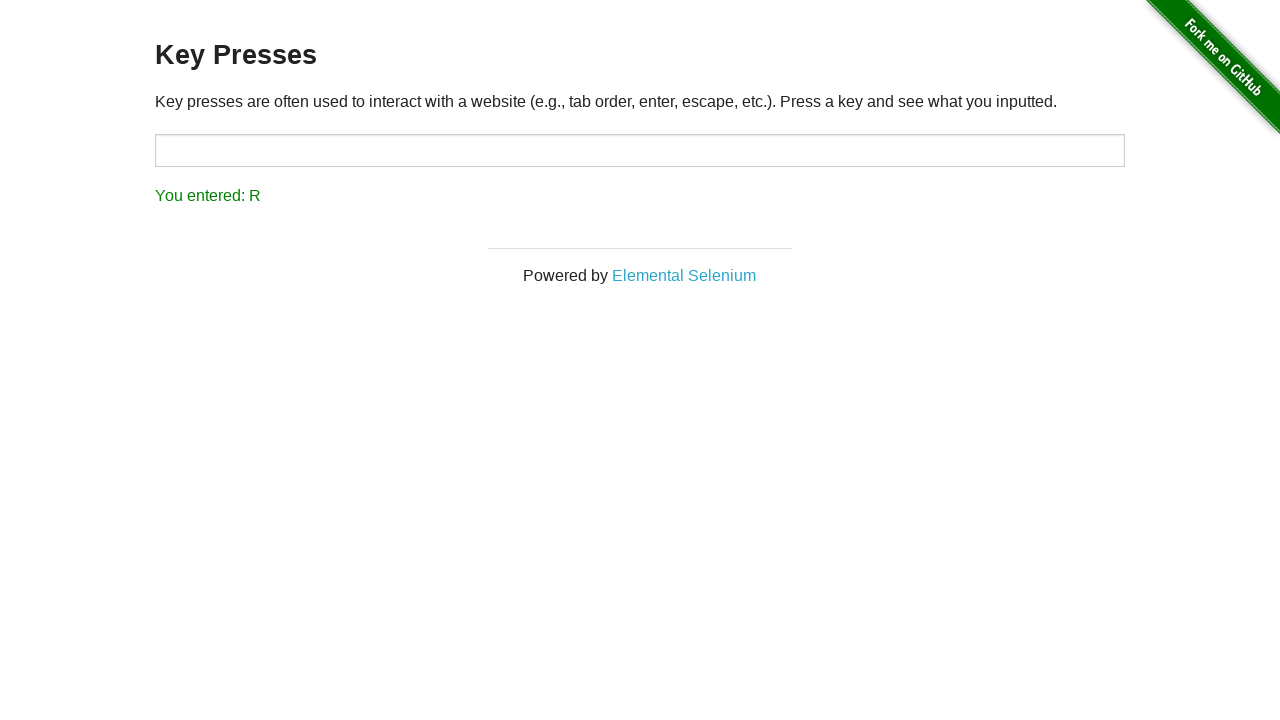

Verified result displays 'You entered: R'
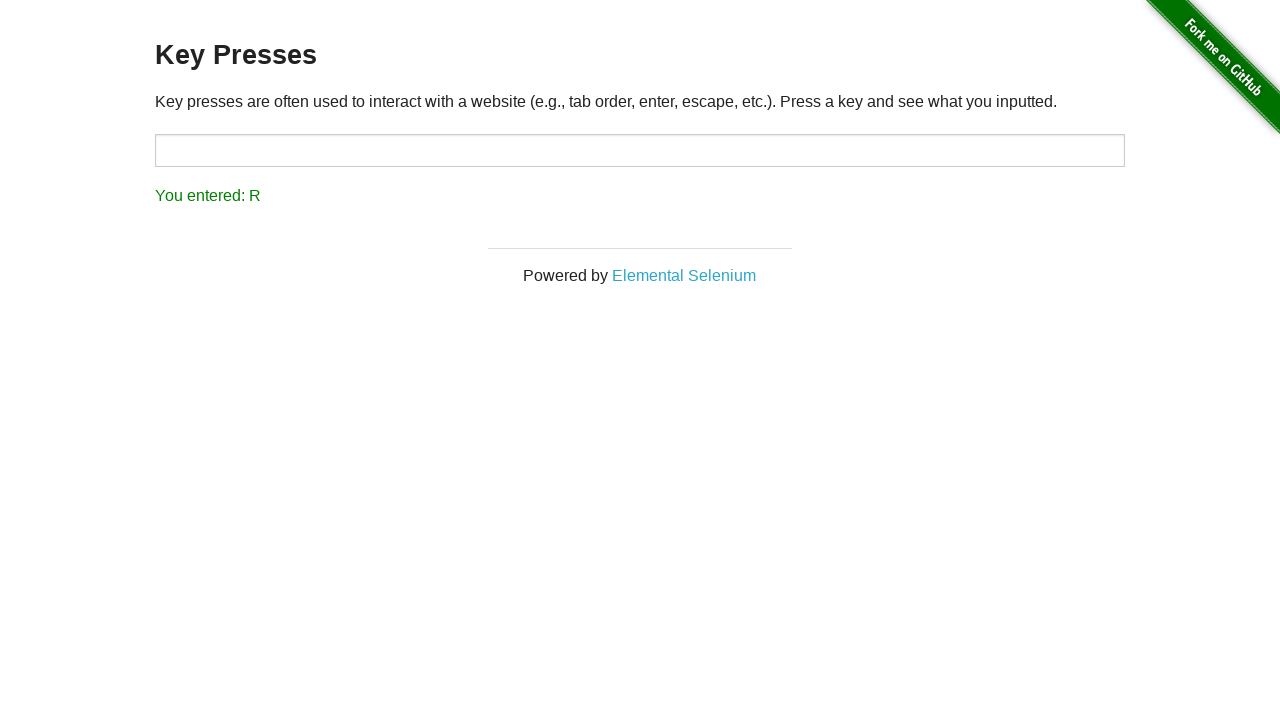

Pressed key 'S' on keyboard
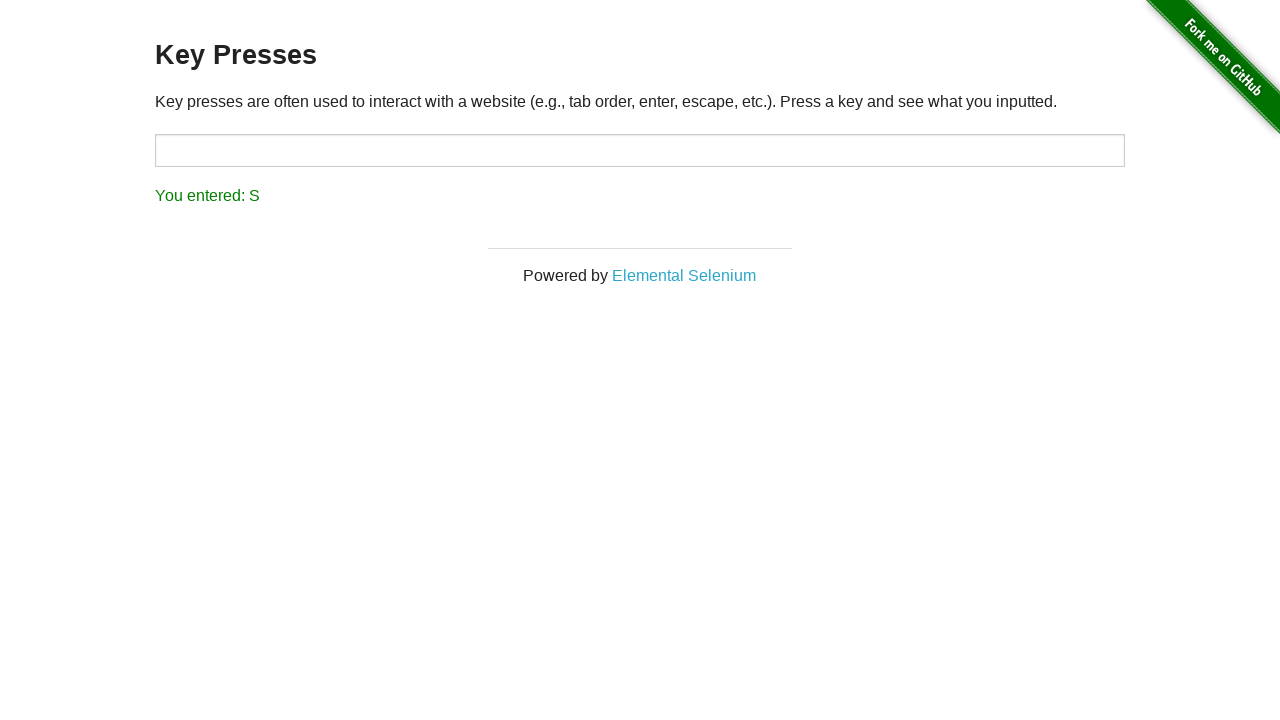

Result field updated after pressing 'S'
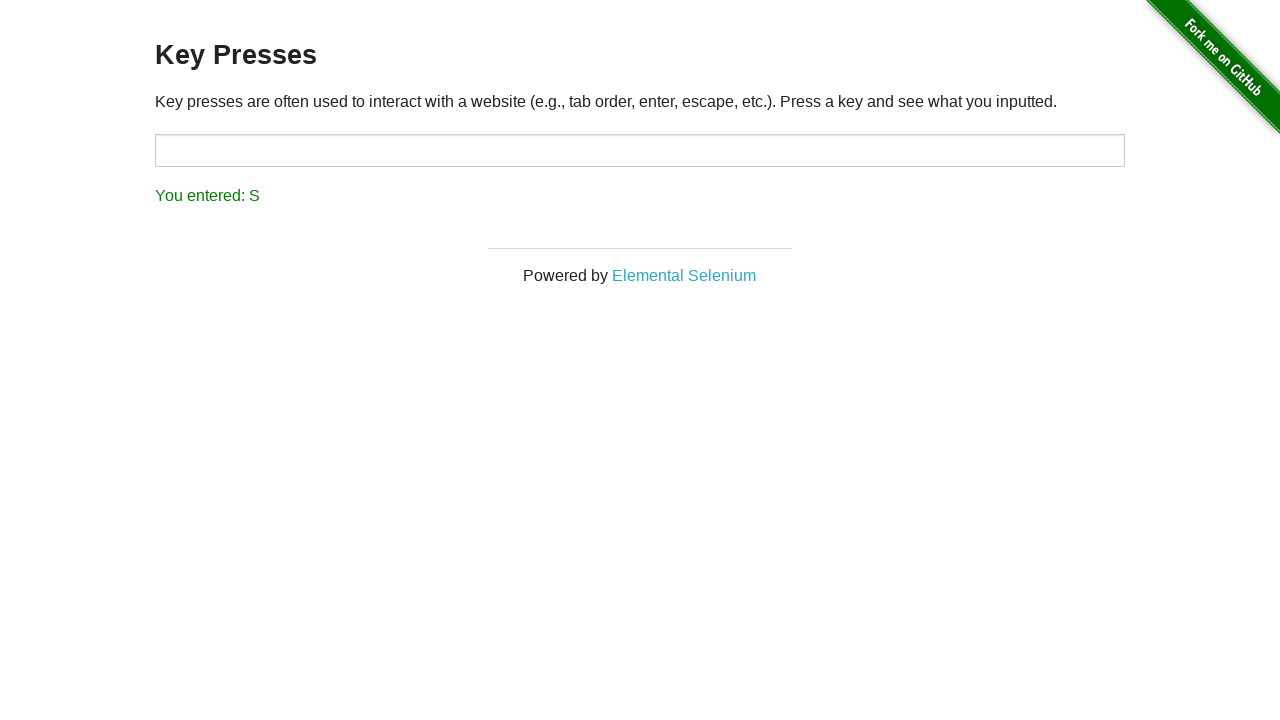

Verified result displays 'You entered: S'
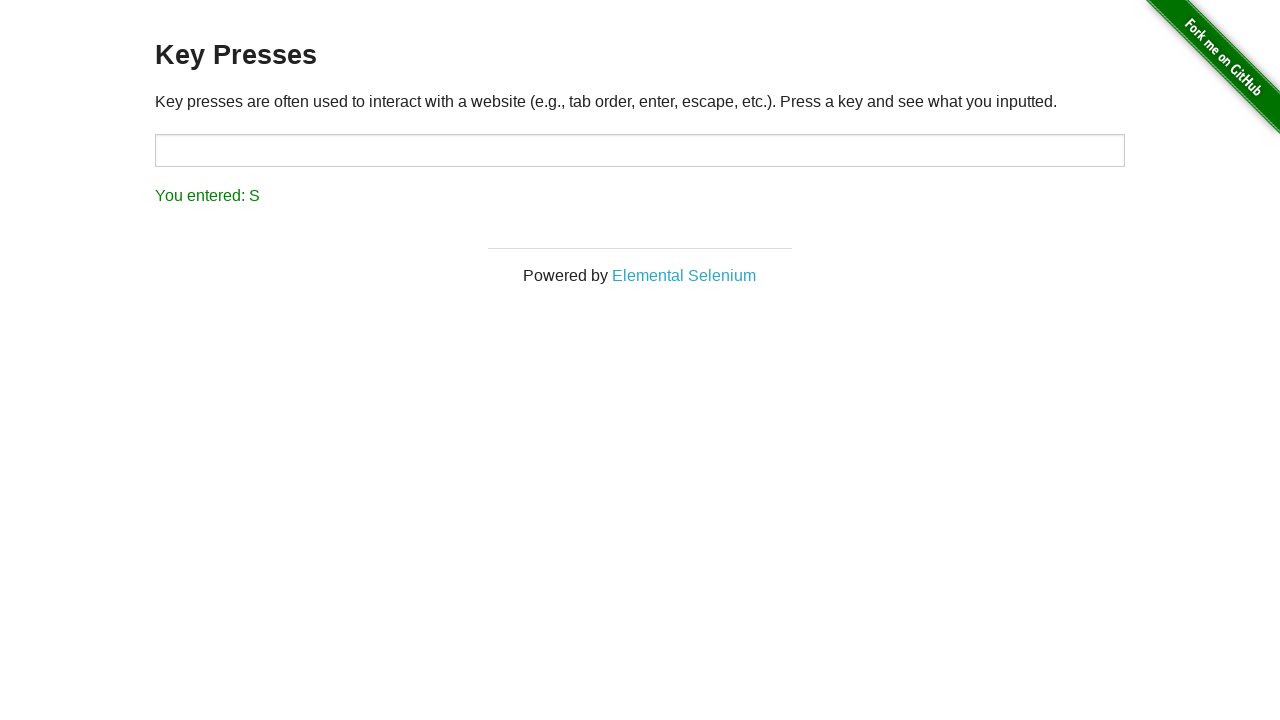

Pressed key 'T' on keyboard
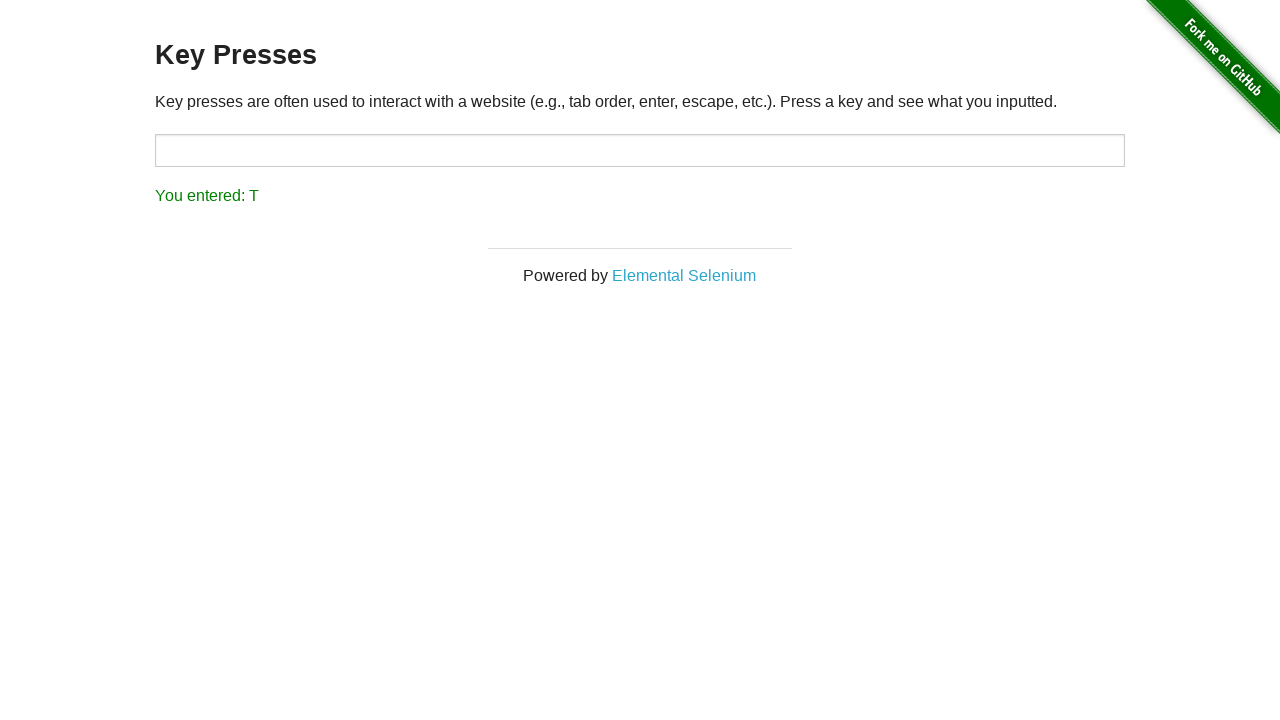

Result field updated after pressing 'T'
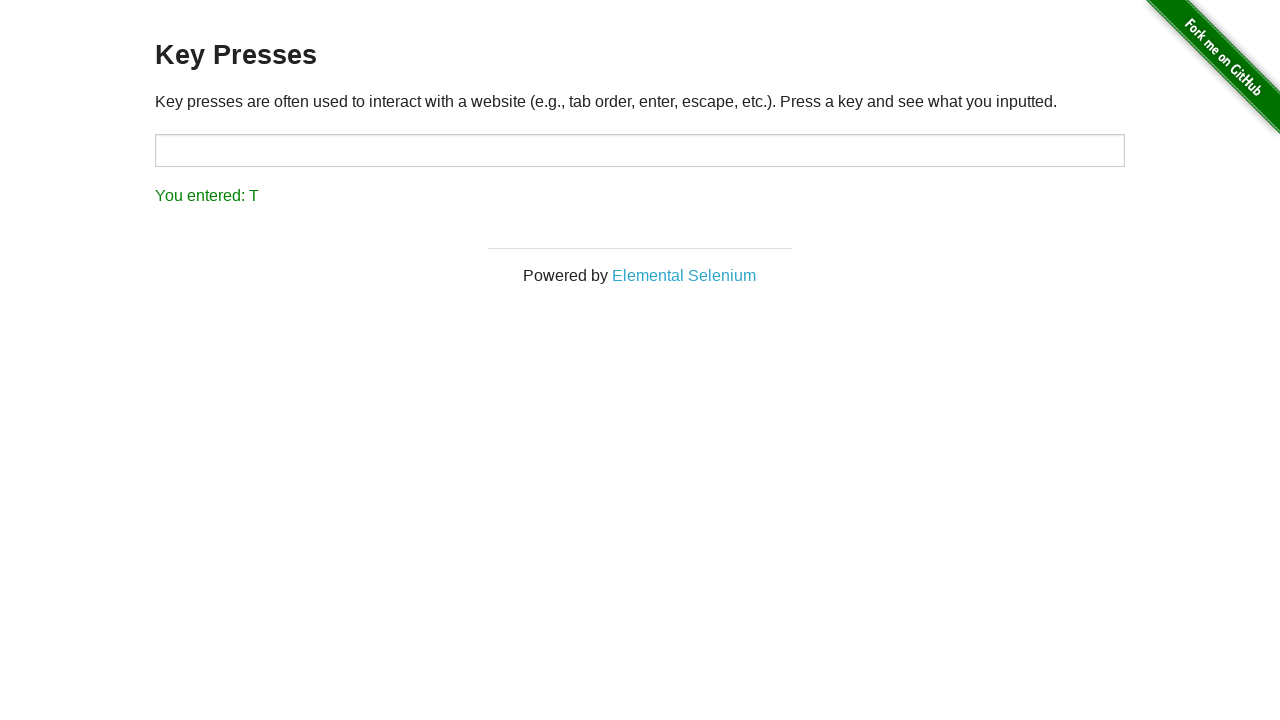

Verified result displays 'You entered: T'
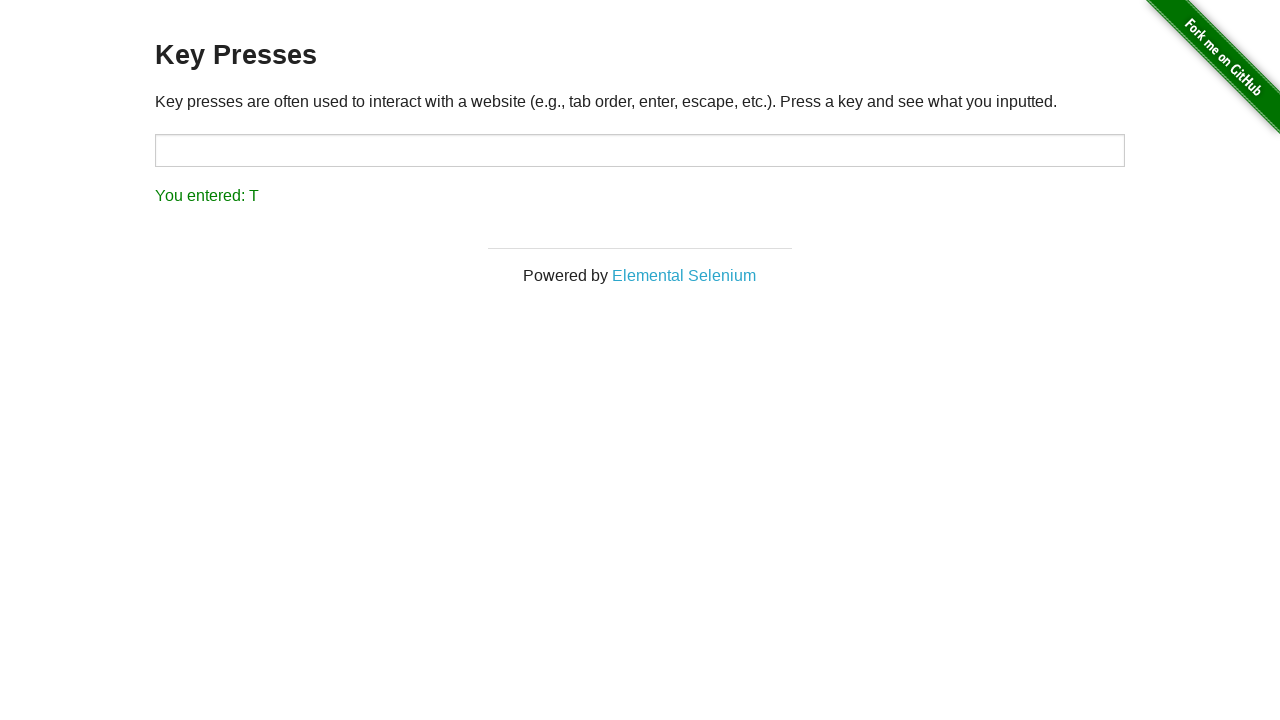

Pressed key 'U' on keyboard
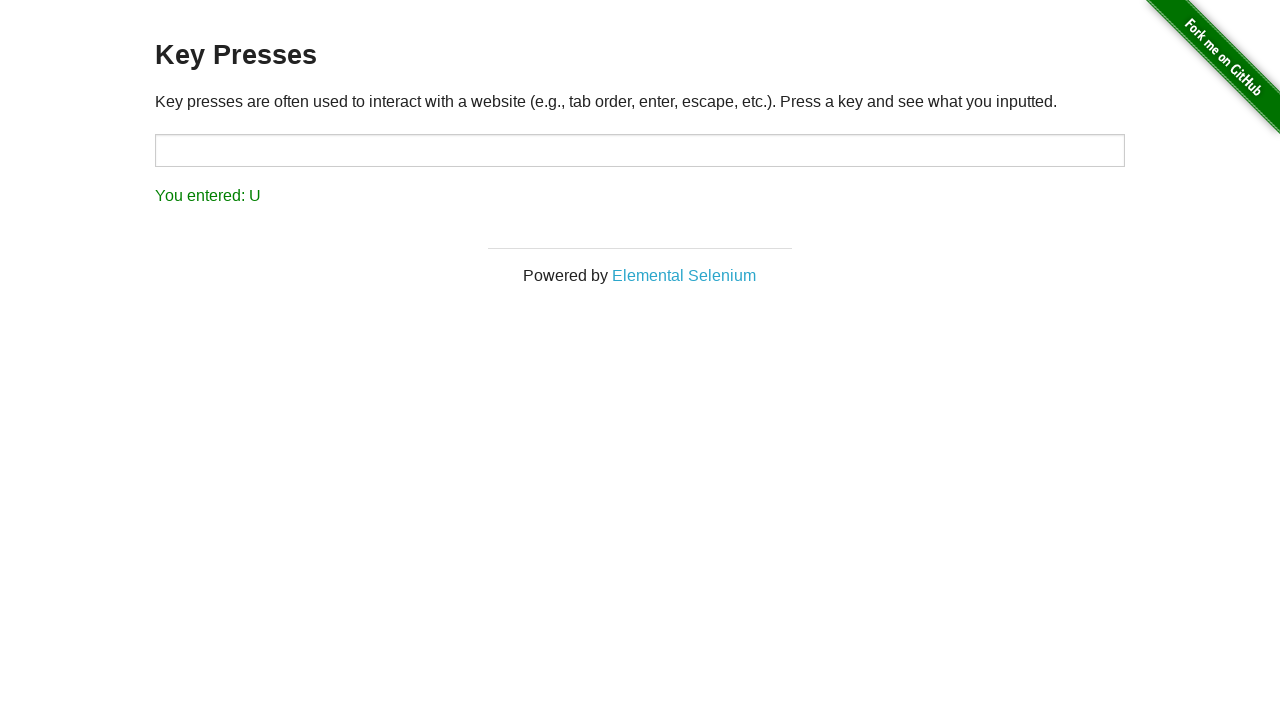

Result field updated after pressing 'U'
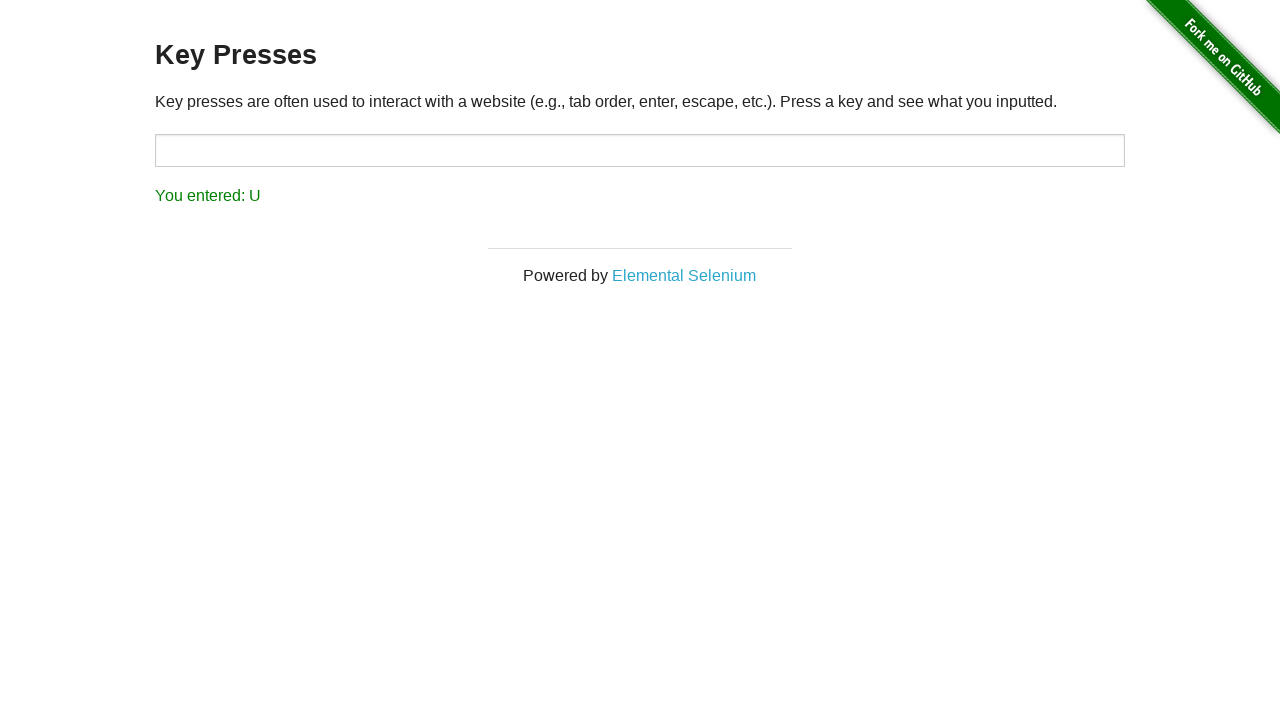

Verified result displays 'You entered: U'
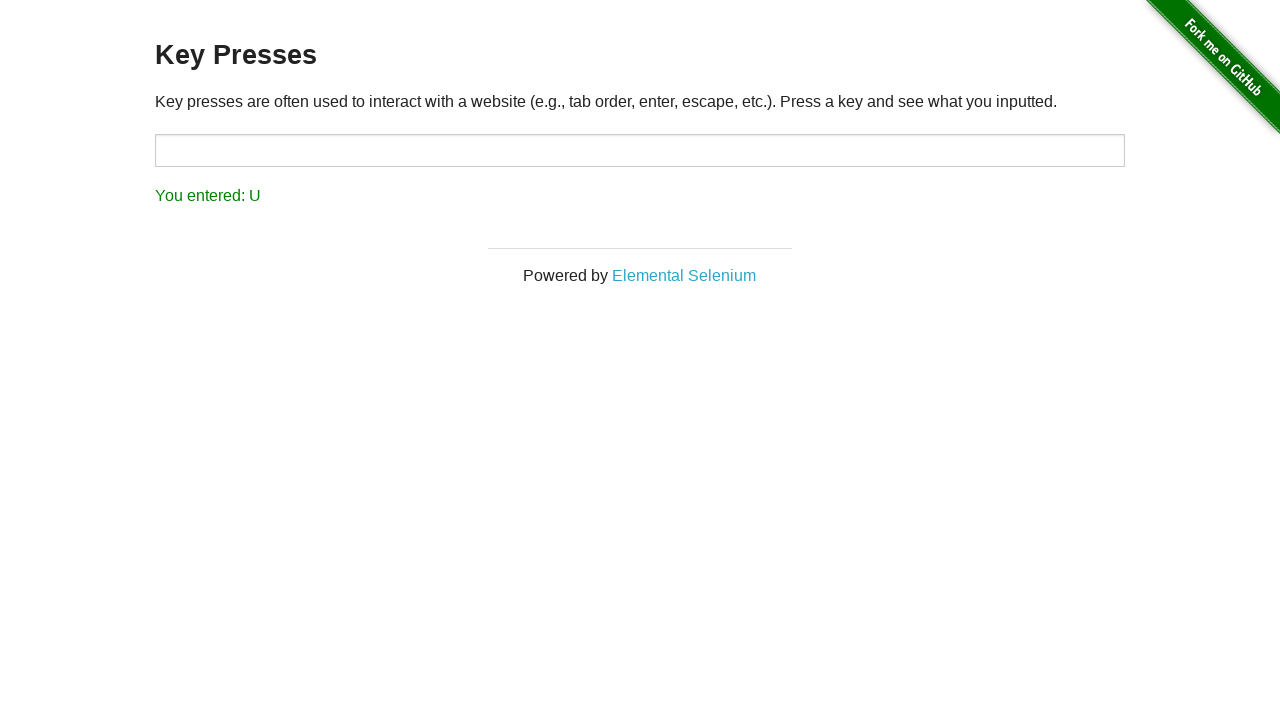

Pressed key 'V' on keyboard
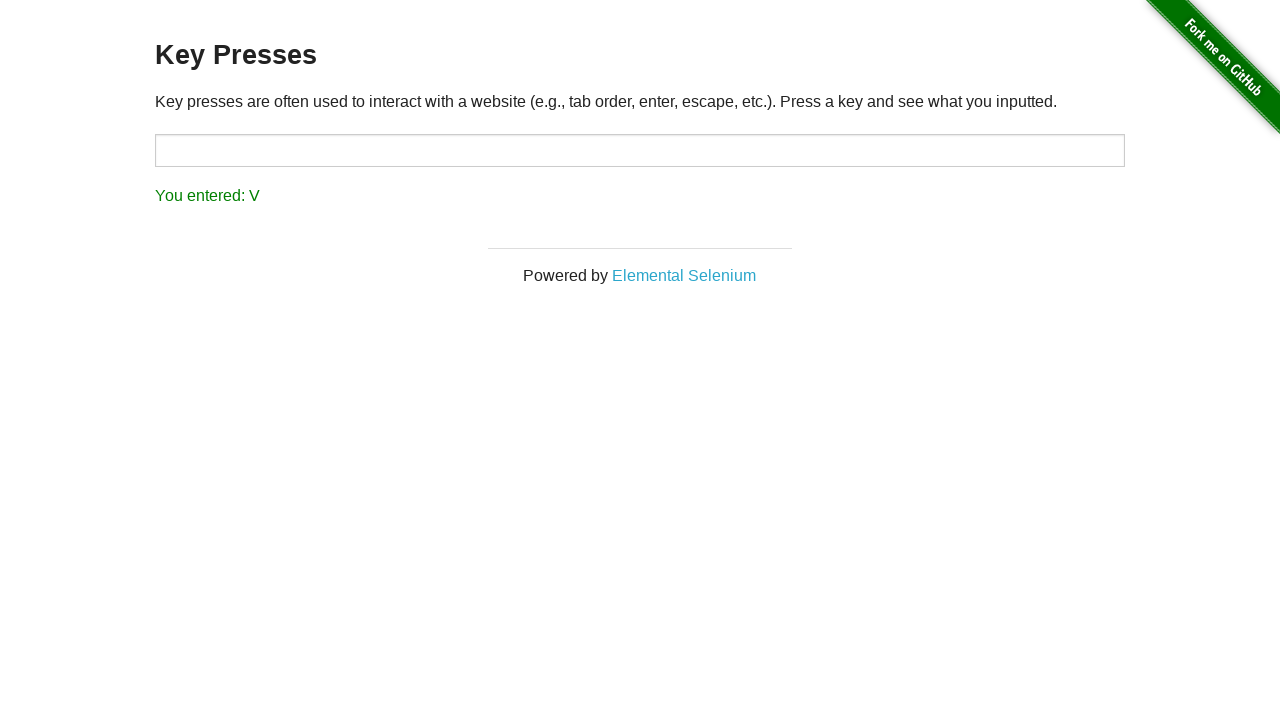

Result field updated after pressing 'V'
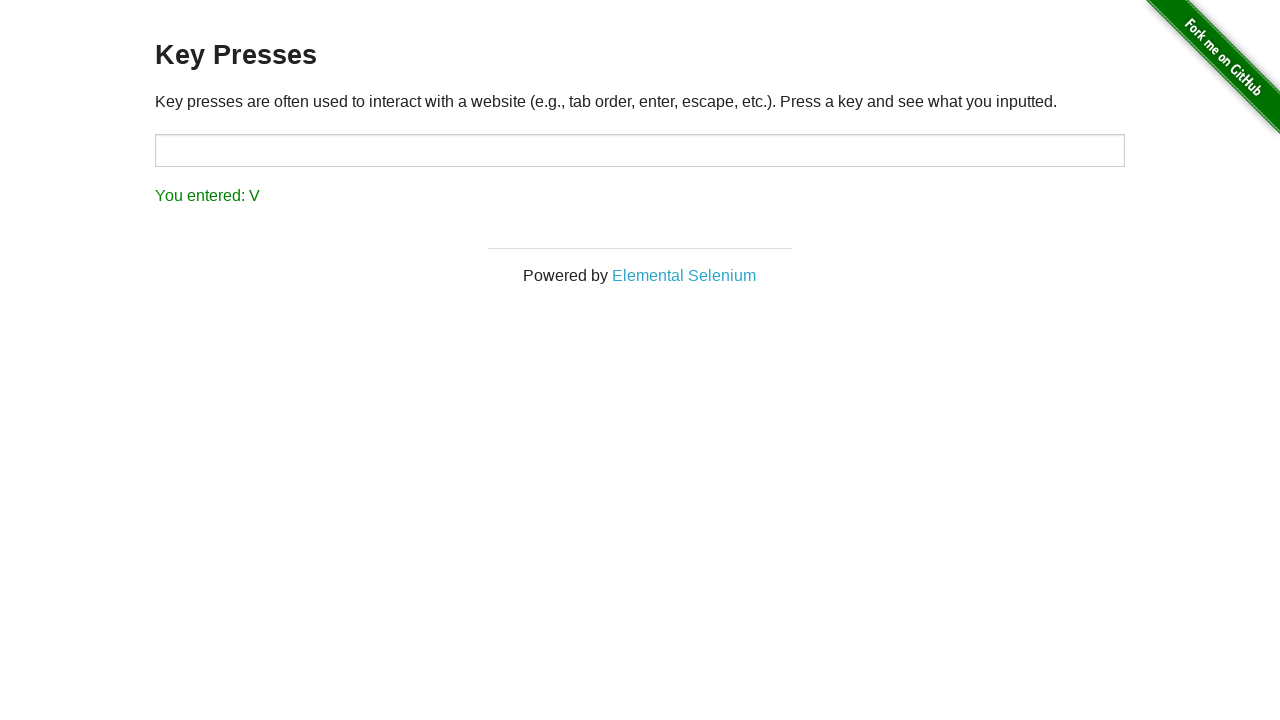

Verified result displays 'You entered: V'
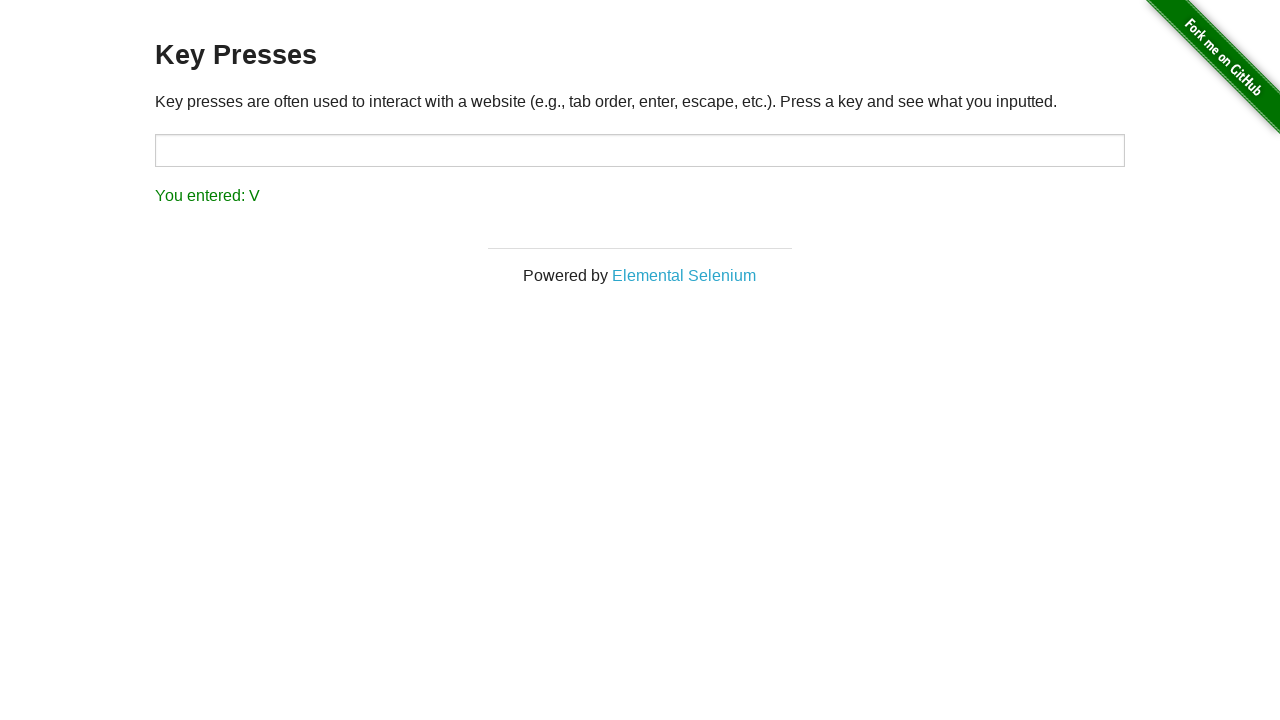

Pressed key 'W' on keyboard
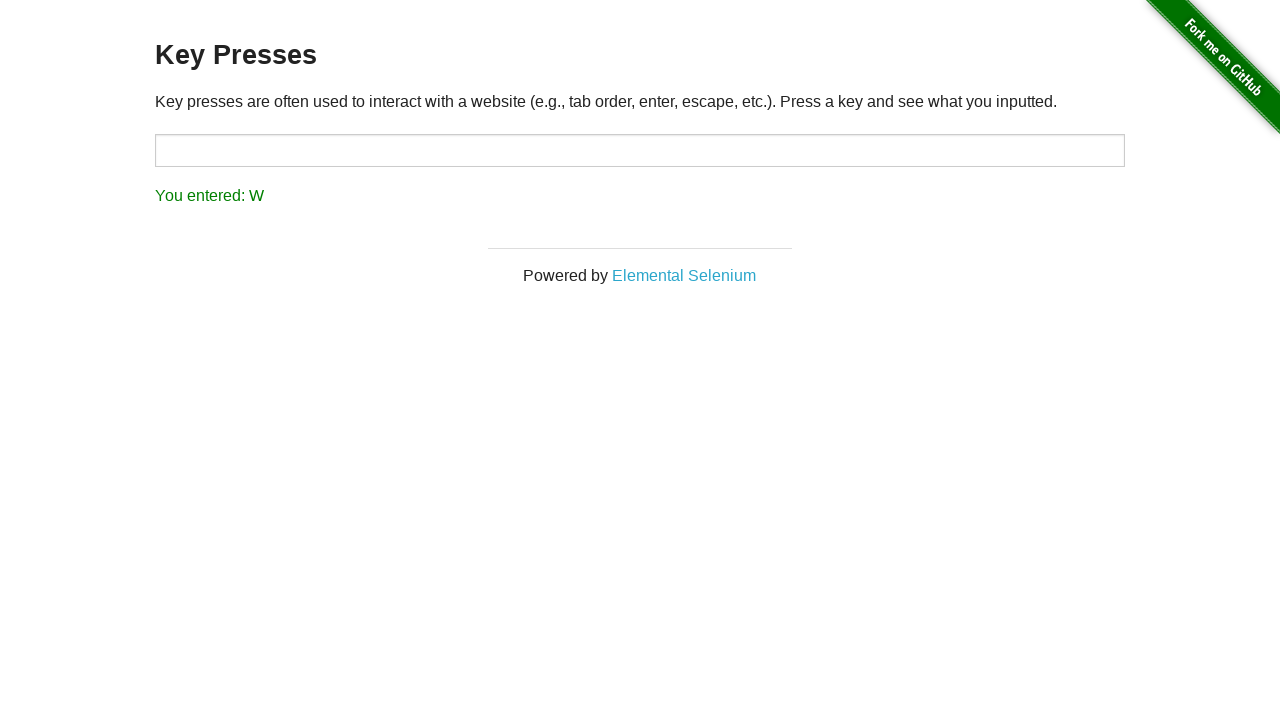

Result field updated after pressing 'W'
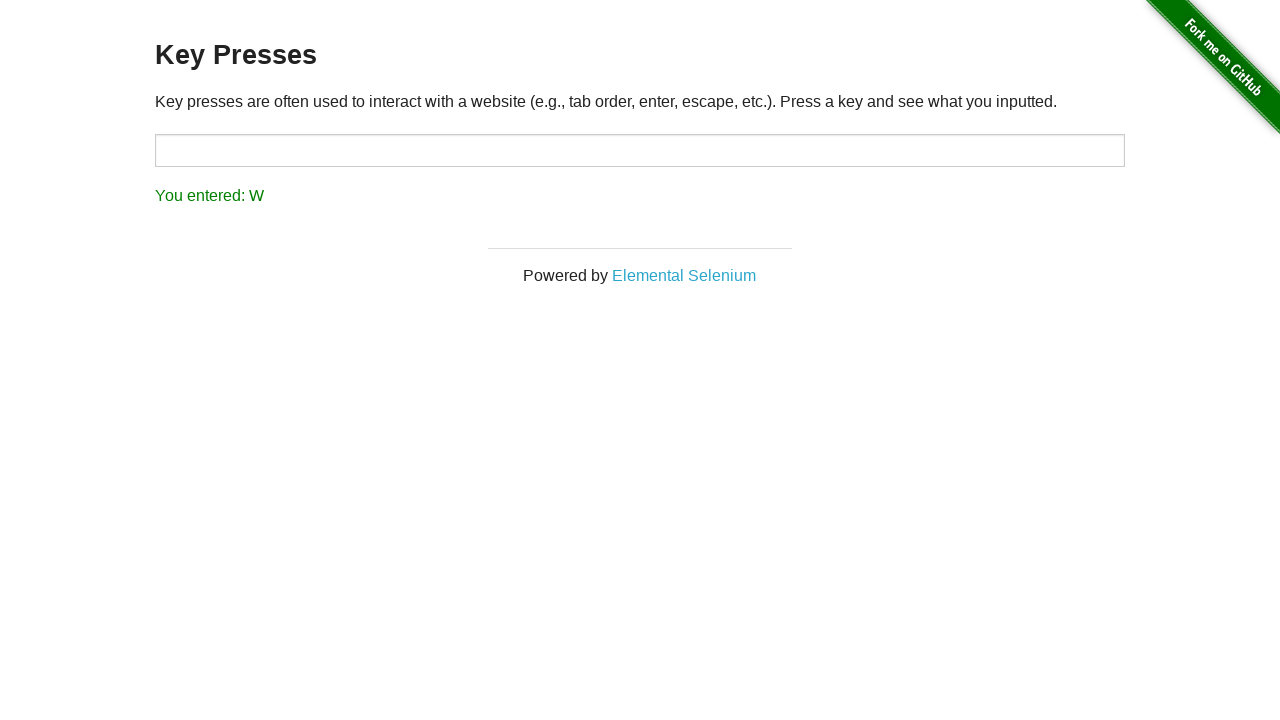

Verified result displays 'You entered: W'
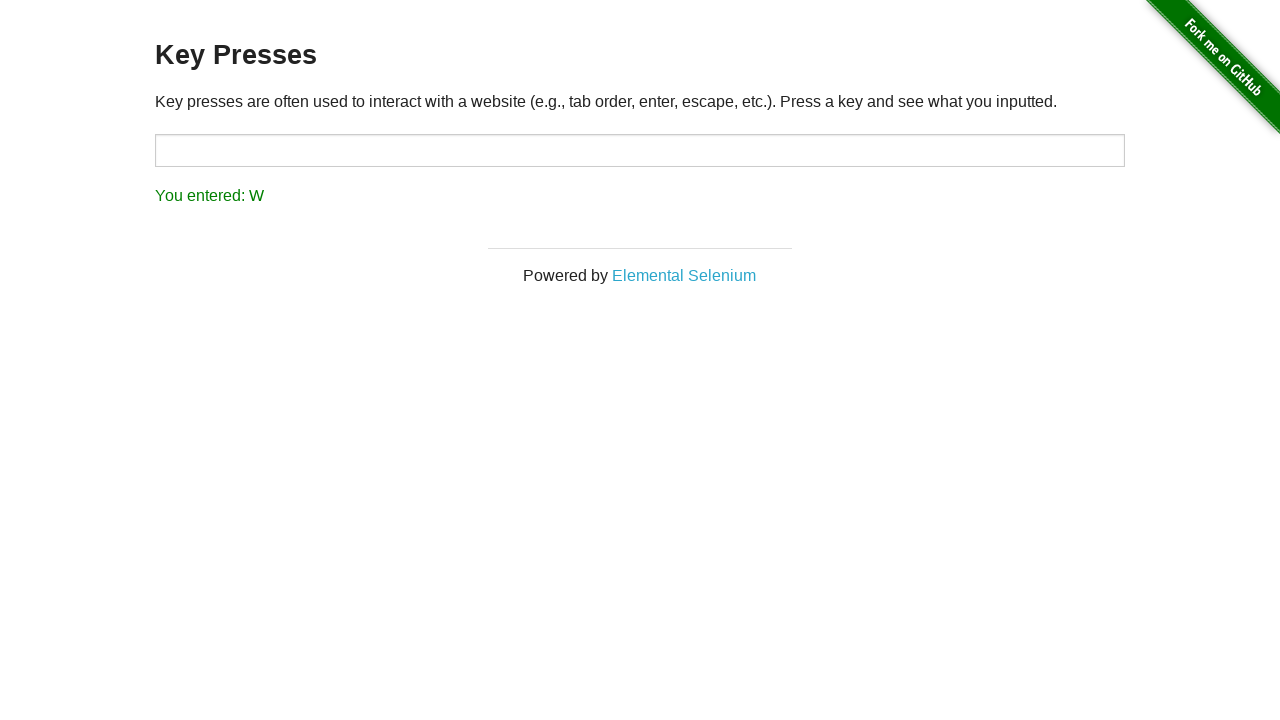

Pressed key 'X' on keyboard
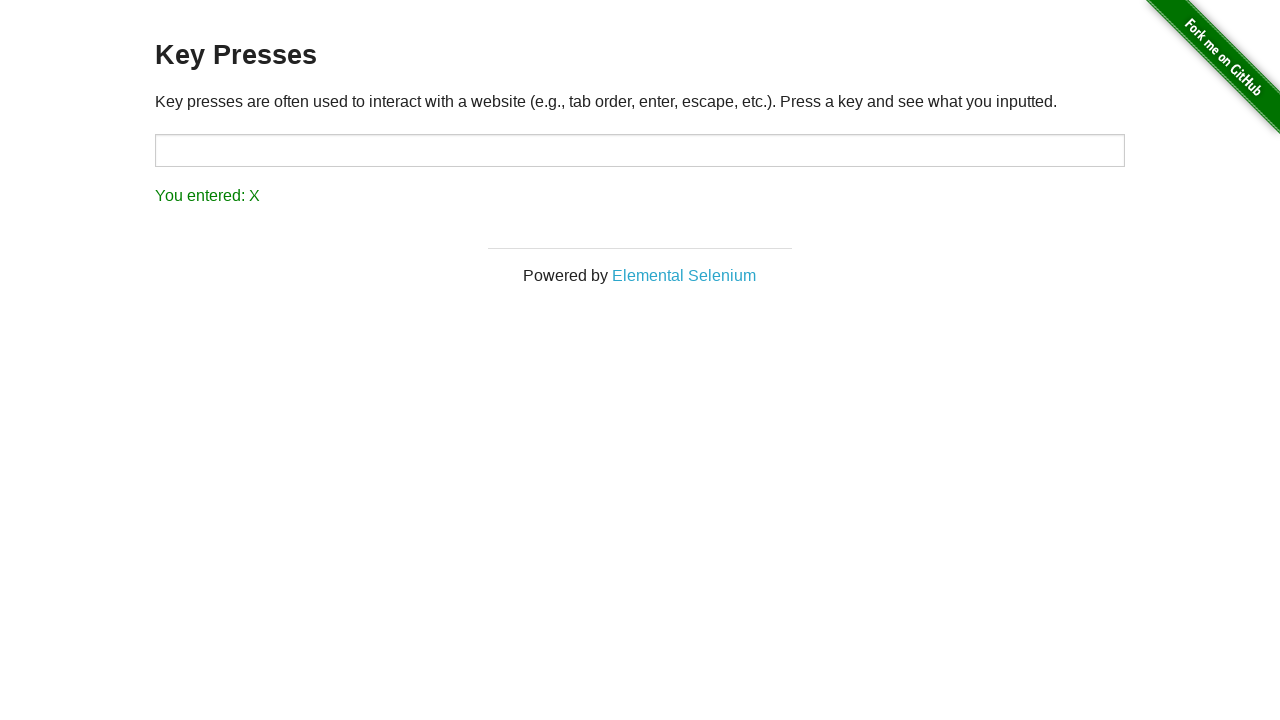

Result field updated after pressing 'X'
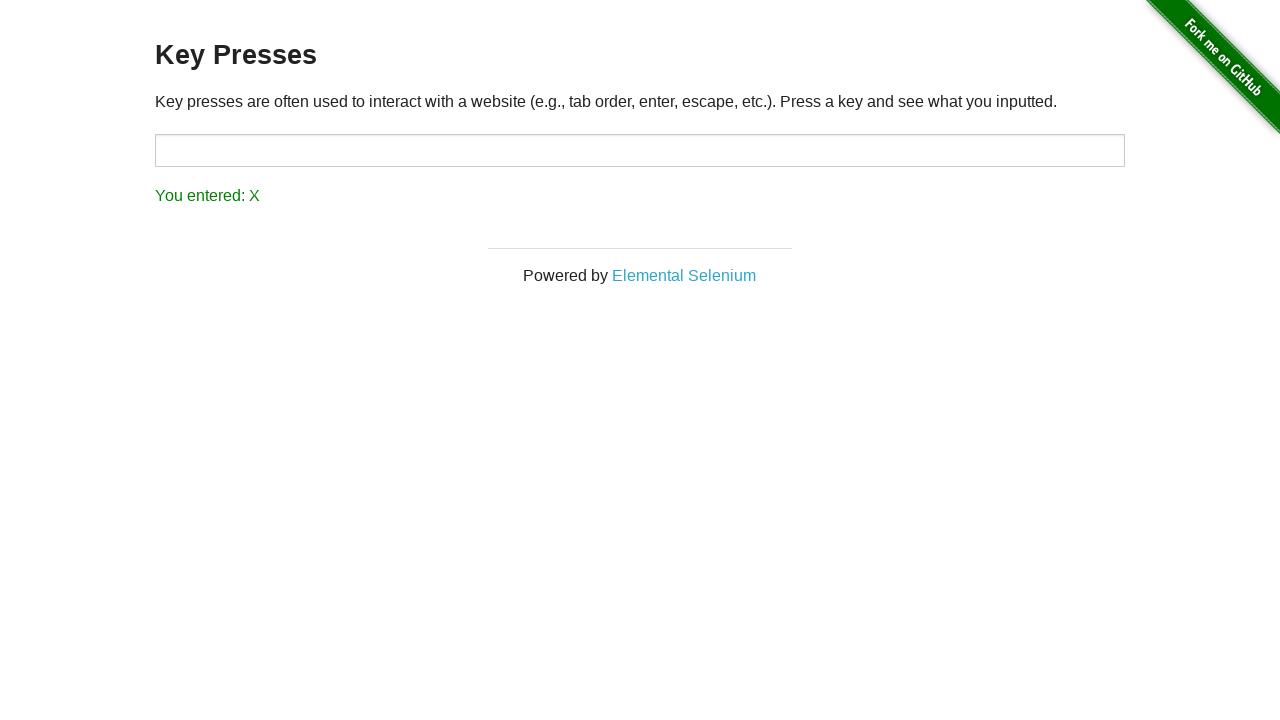

Verified result displays 'You entered: X'
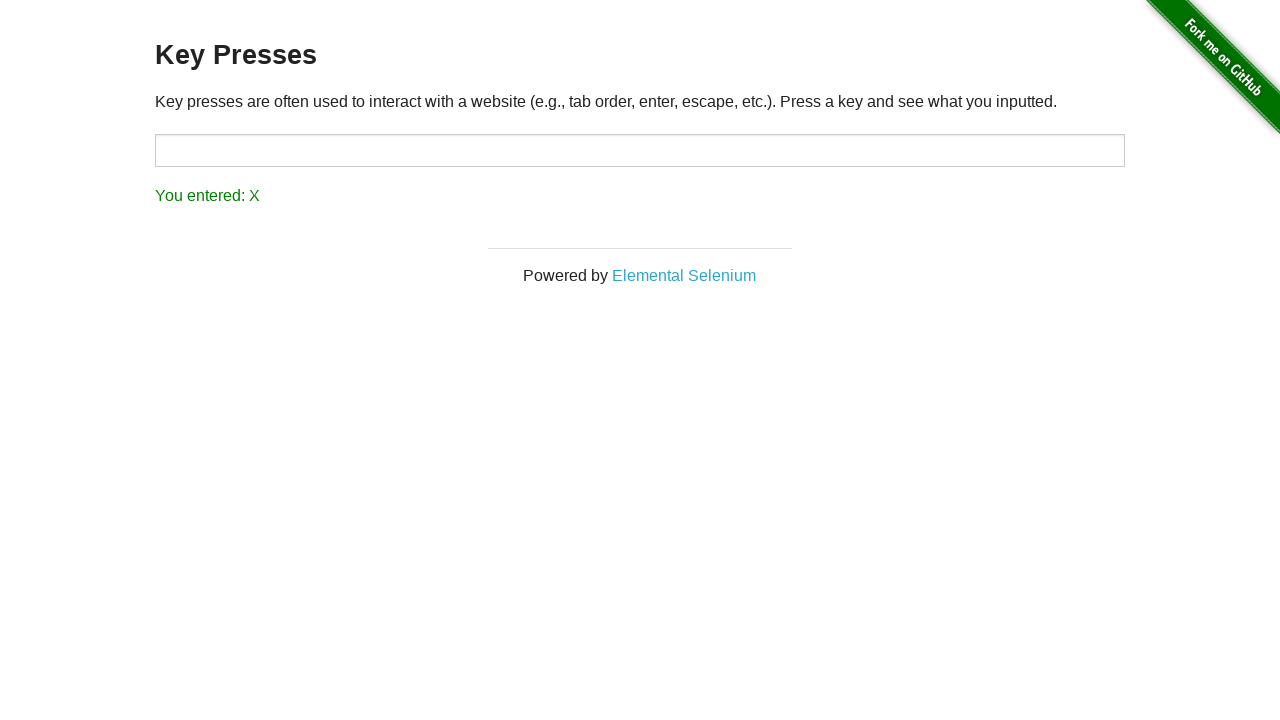

Pressed key 'Y' on keyboard
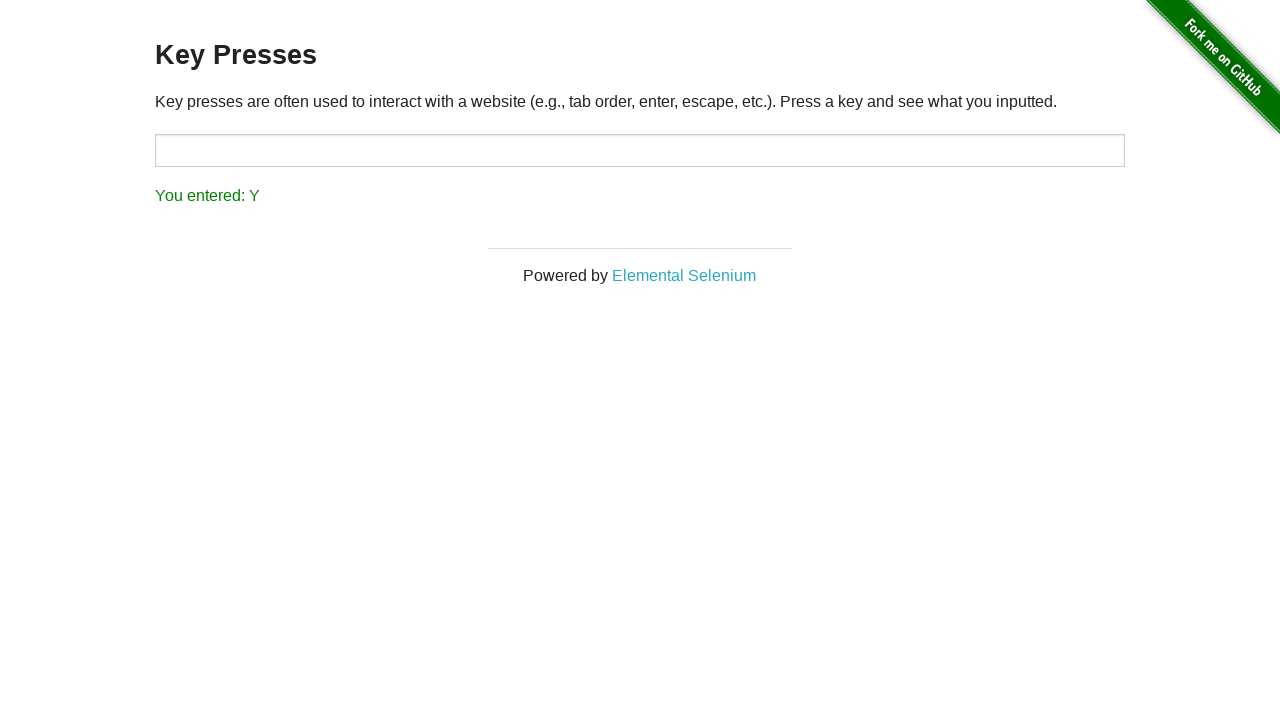

Result field updated after pressing 'Y'
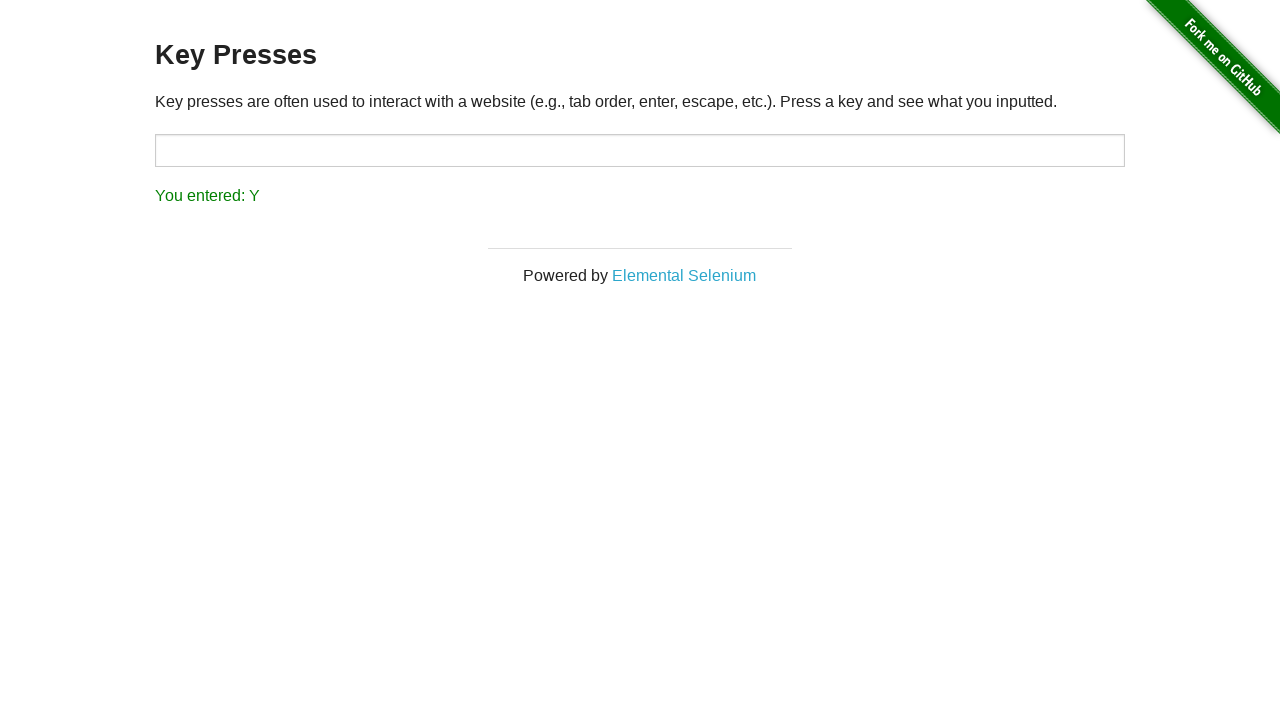

Verified result displays 'You entered: Y'
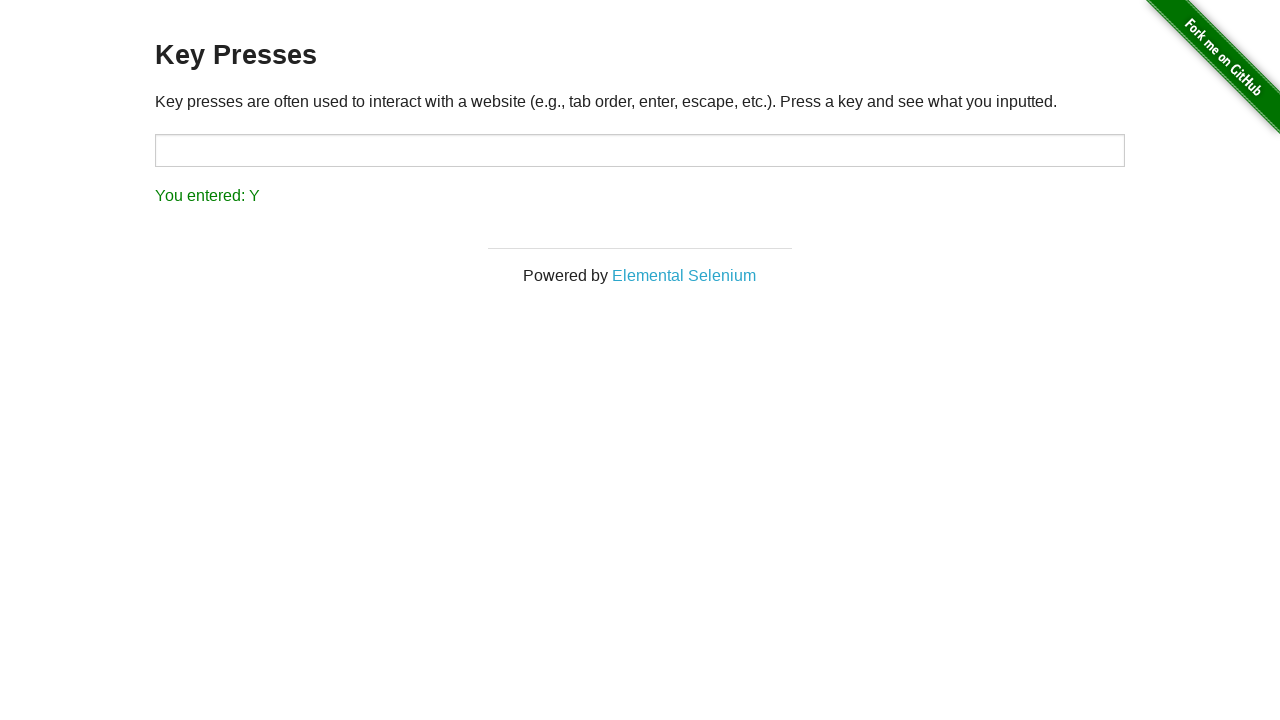

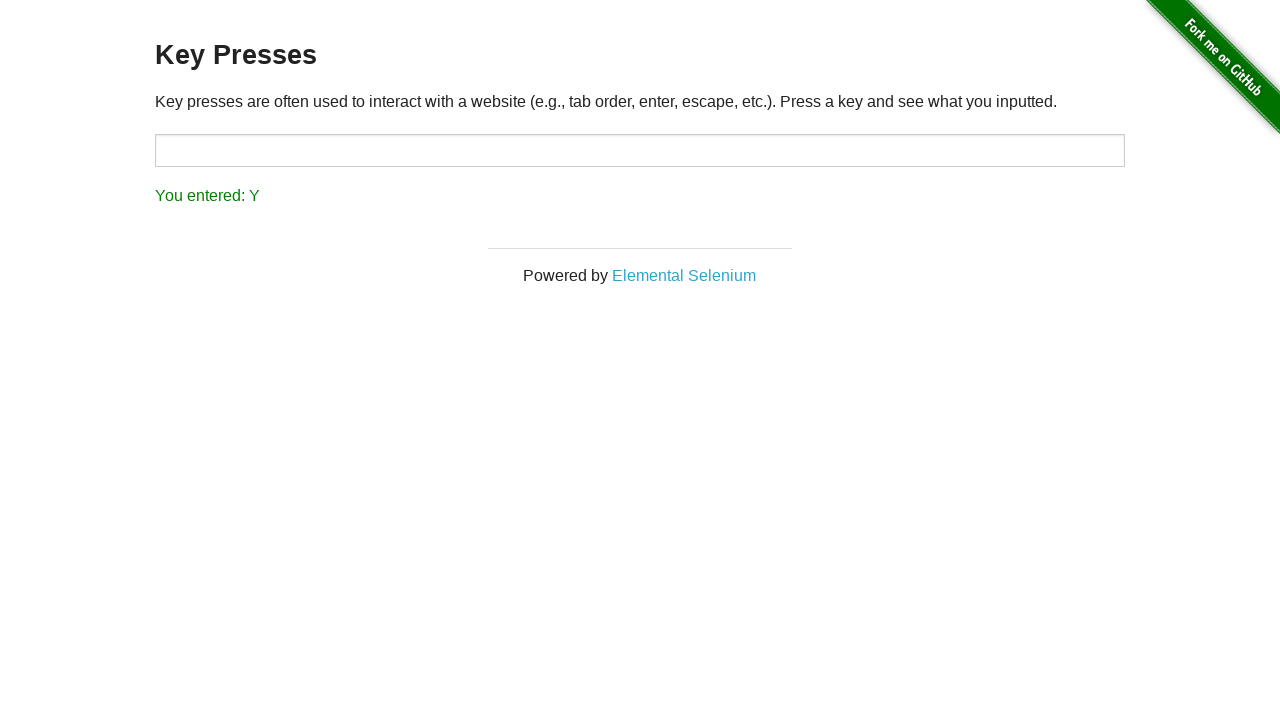